Tests JavaScript alert functionality by triggering an alert, verifying its message, and accepting it

Starting URL: https://www.w3schools.com/js/tryit.asp?filename=tryjs_alert

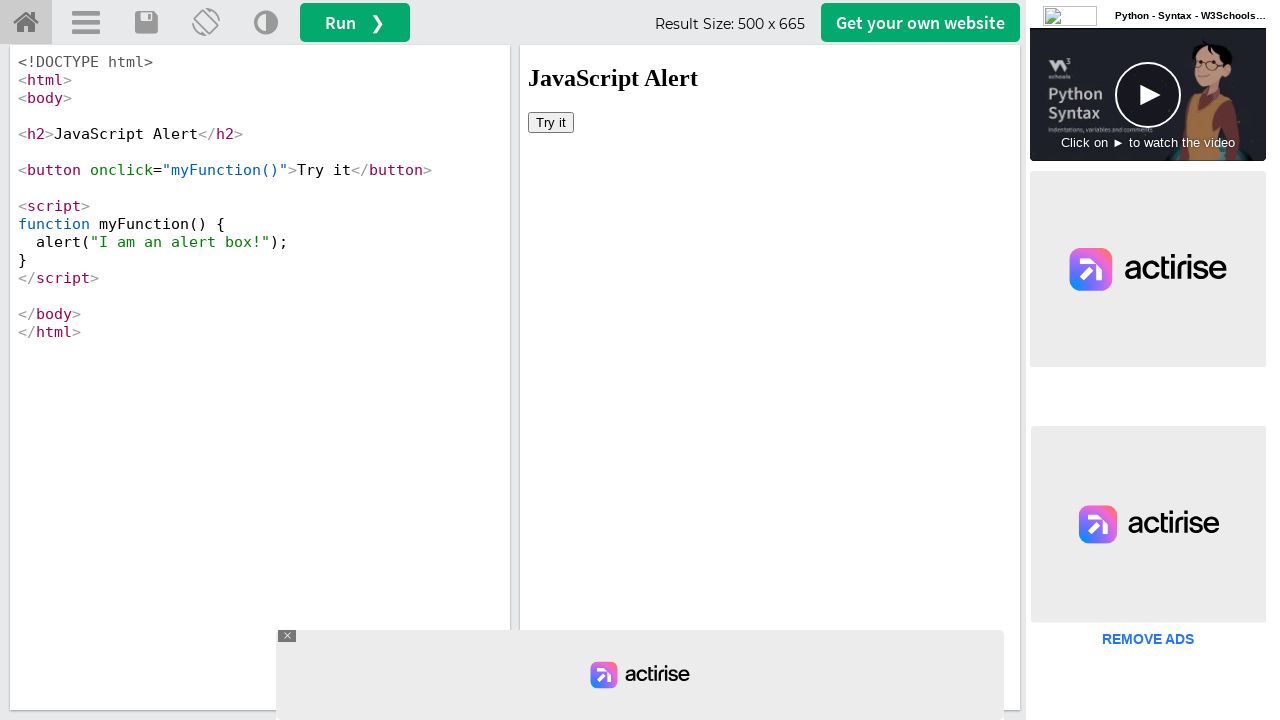

Located iframe containing the alert button
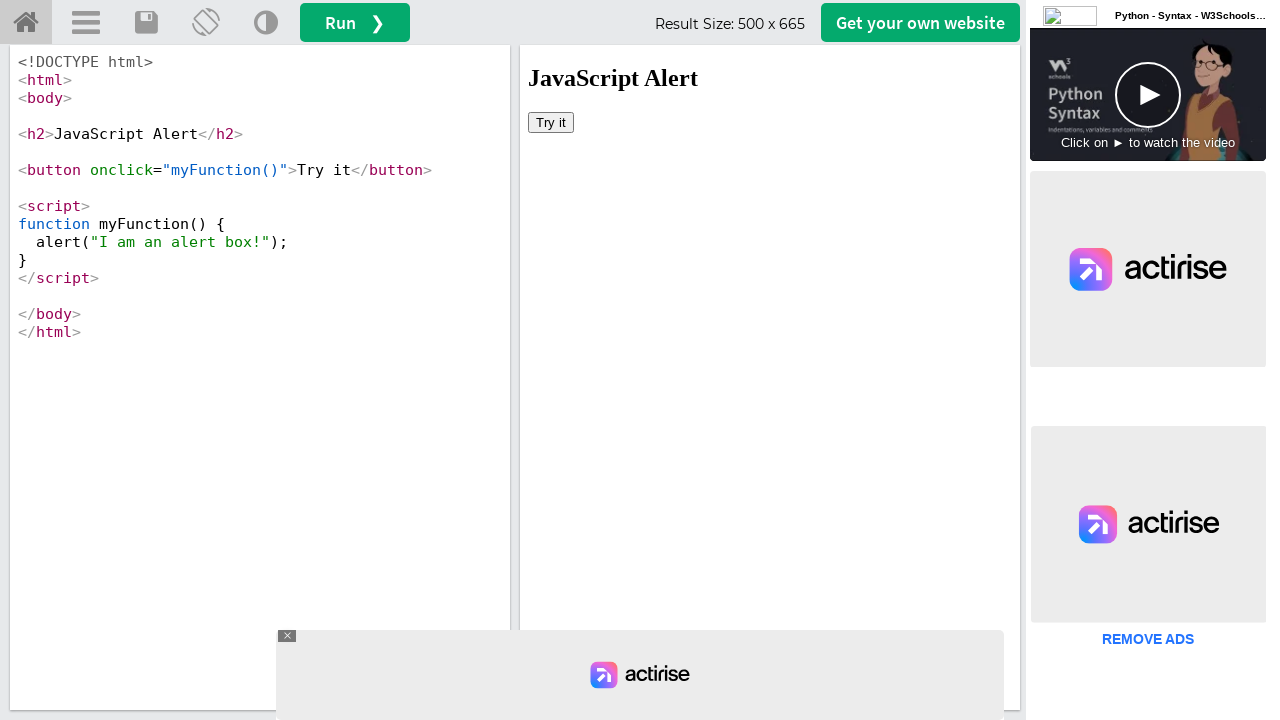

Clicked button to trigger JavaScript alert at (551, 122) on iframe[name='iframeResult'] >> internal:control=enter-frame >> html>body>button
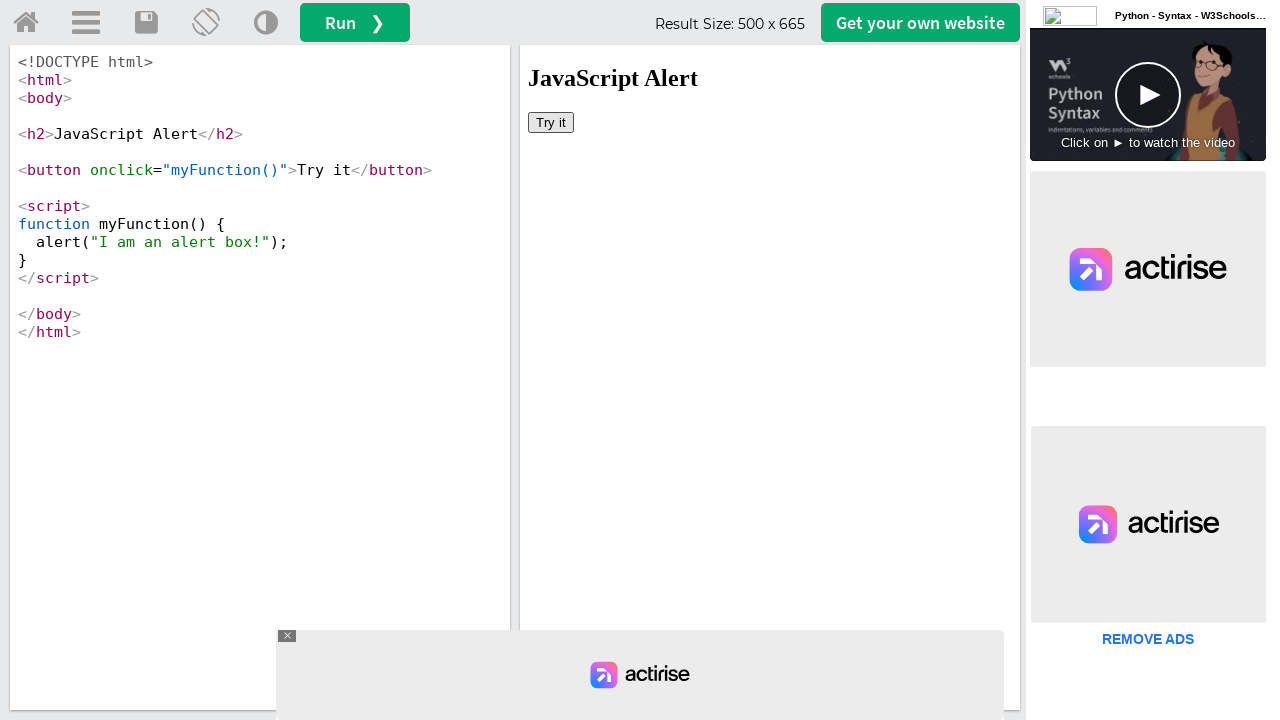

Set up dialog handler to accept alerts
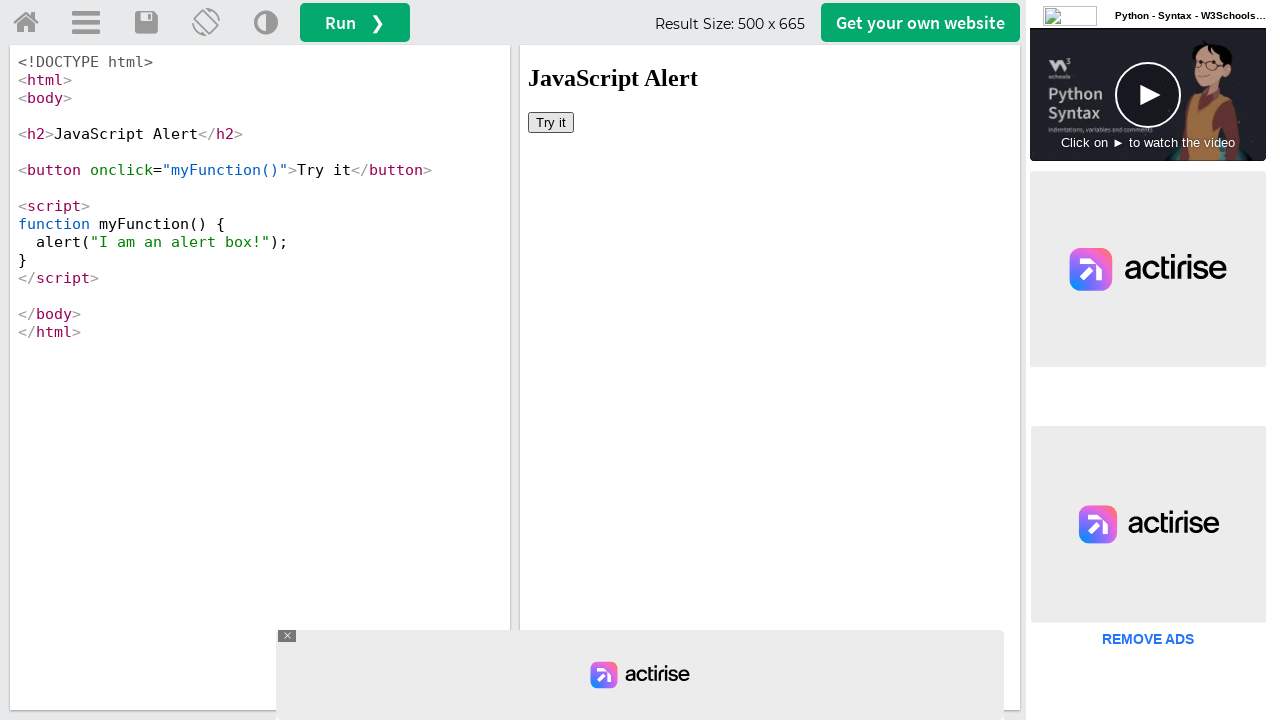

Alert was automatically accepted by the dialog handler
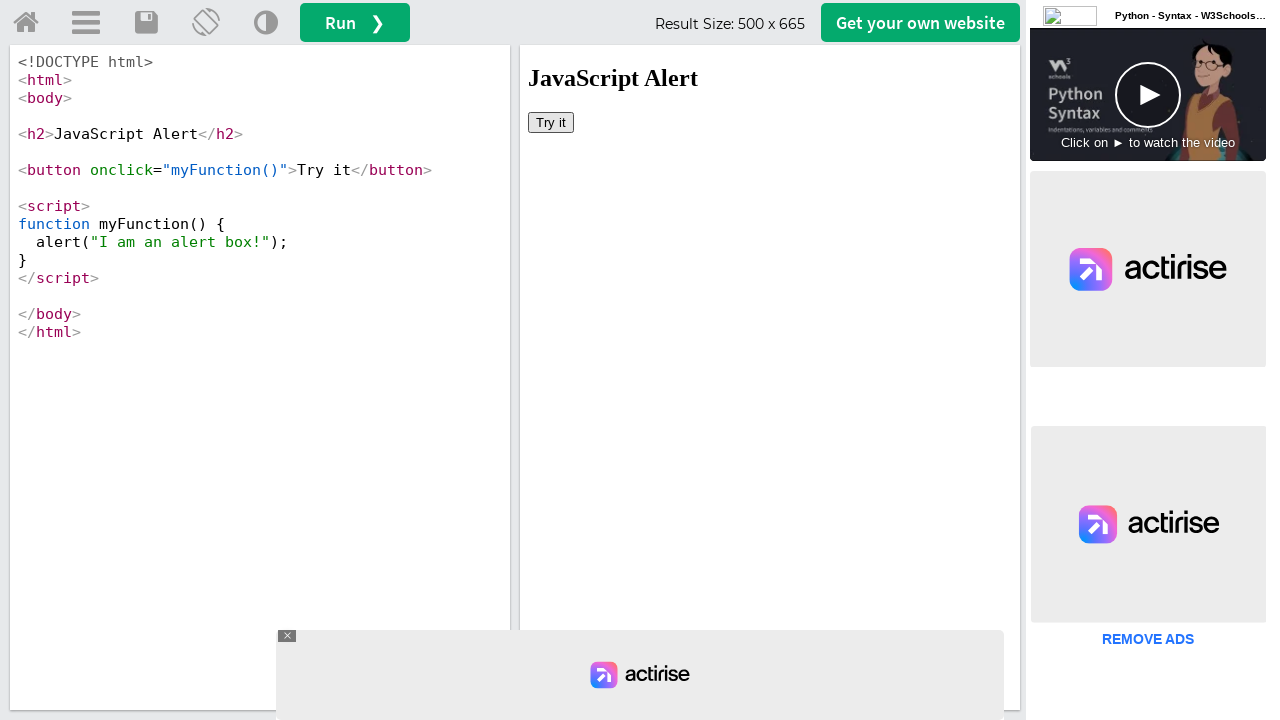

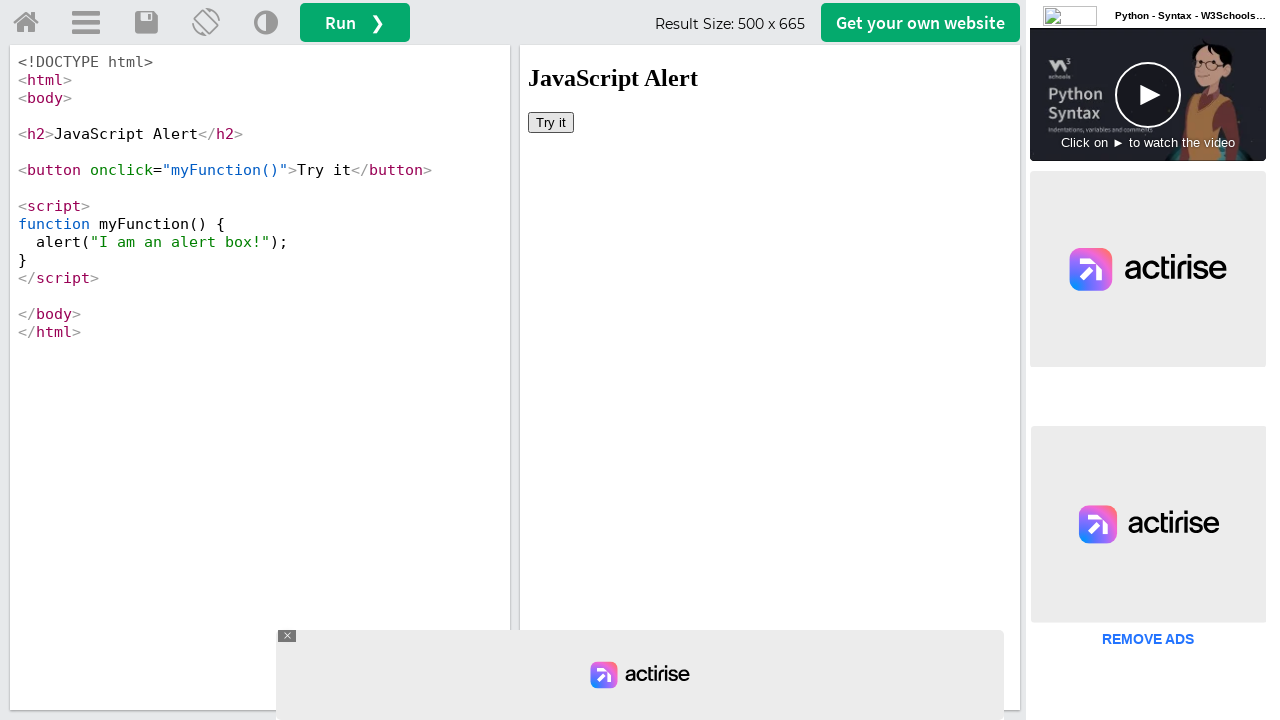